Tests the 99 Bottles of Beer website by navigating to the ABC listing, clicking on the "0" section for languages starting with numbers, and verifying that 10 programming languages are displayed.

Starting URL: http://www.99-bottles-of-beer.net/

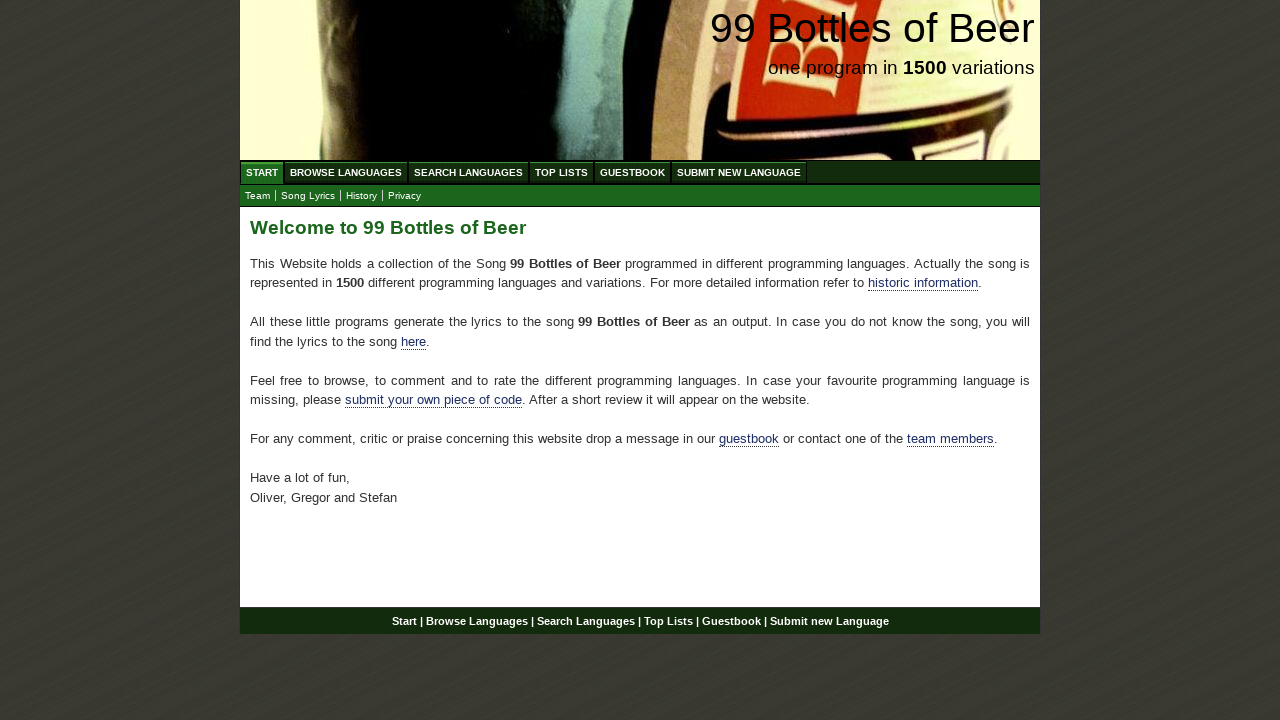

Clicked on 'Browse Languages' (ABC) menu link at (346, 172) on xpath=//ul[@id='menu']/li/a[@href='/abc.html']
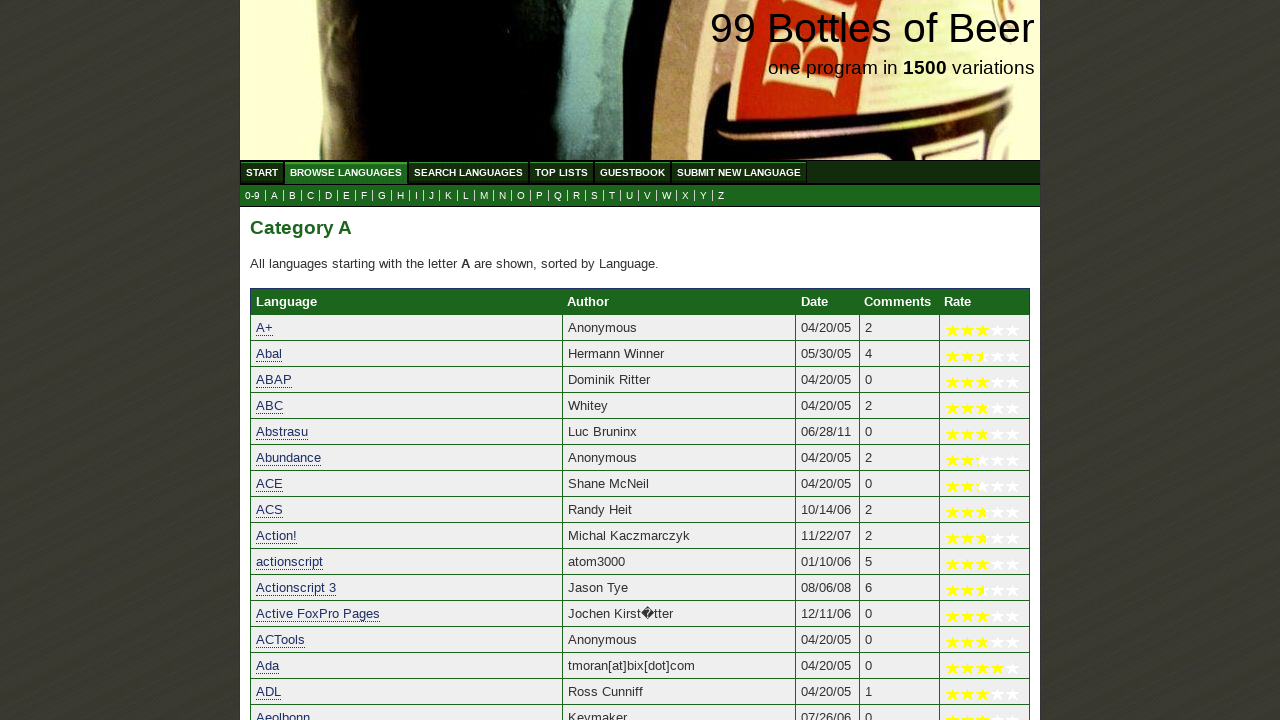

Clicked on '0' section to view languages starting with numbers at (252, 196) on xpath=//a[@href='0.html']
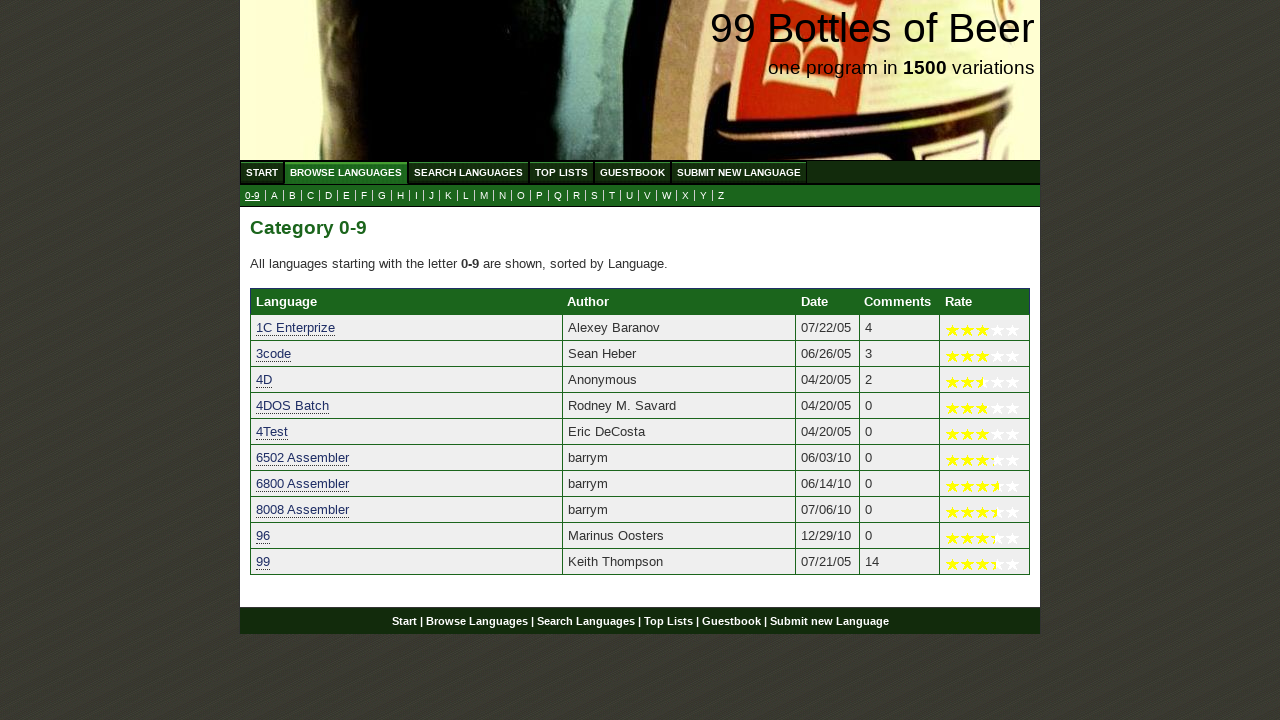

Category table loaded with language entries
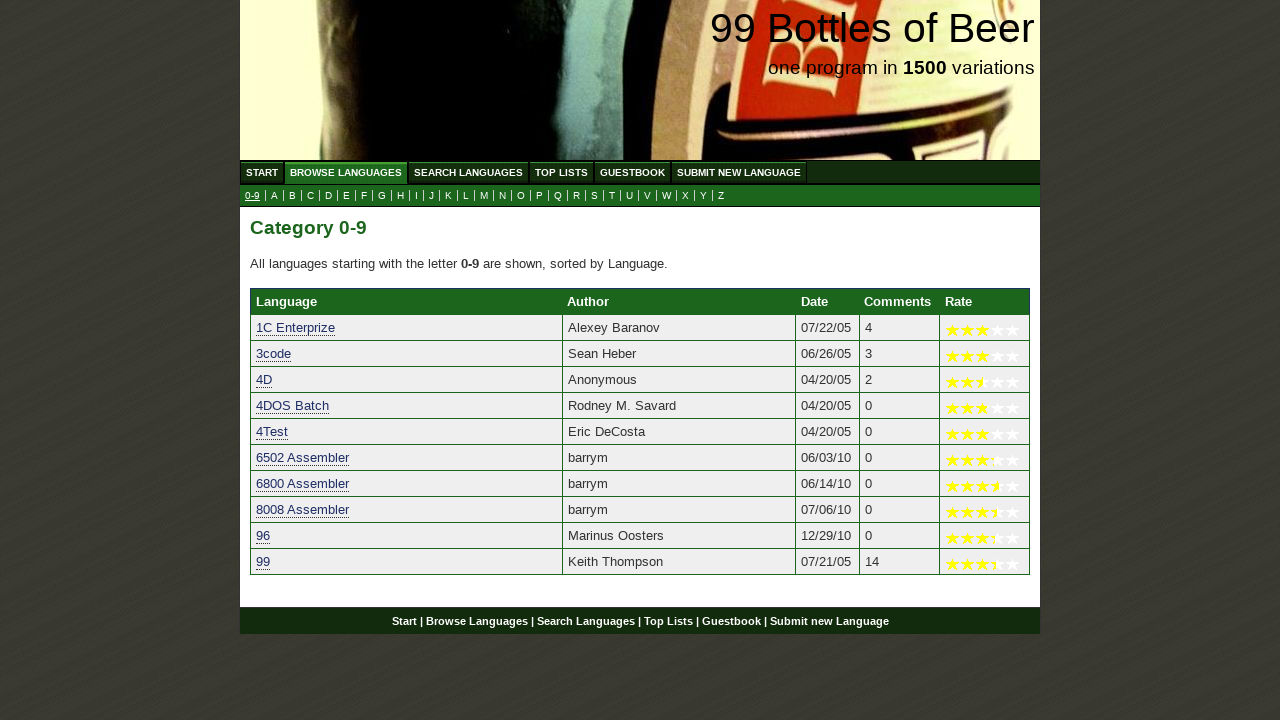

Verified that 10 programming languages are displayed
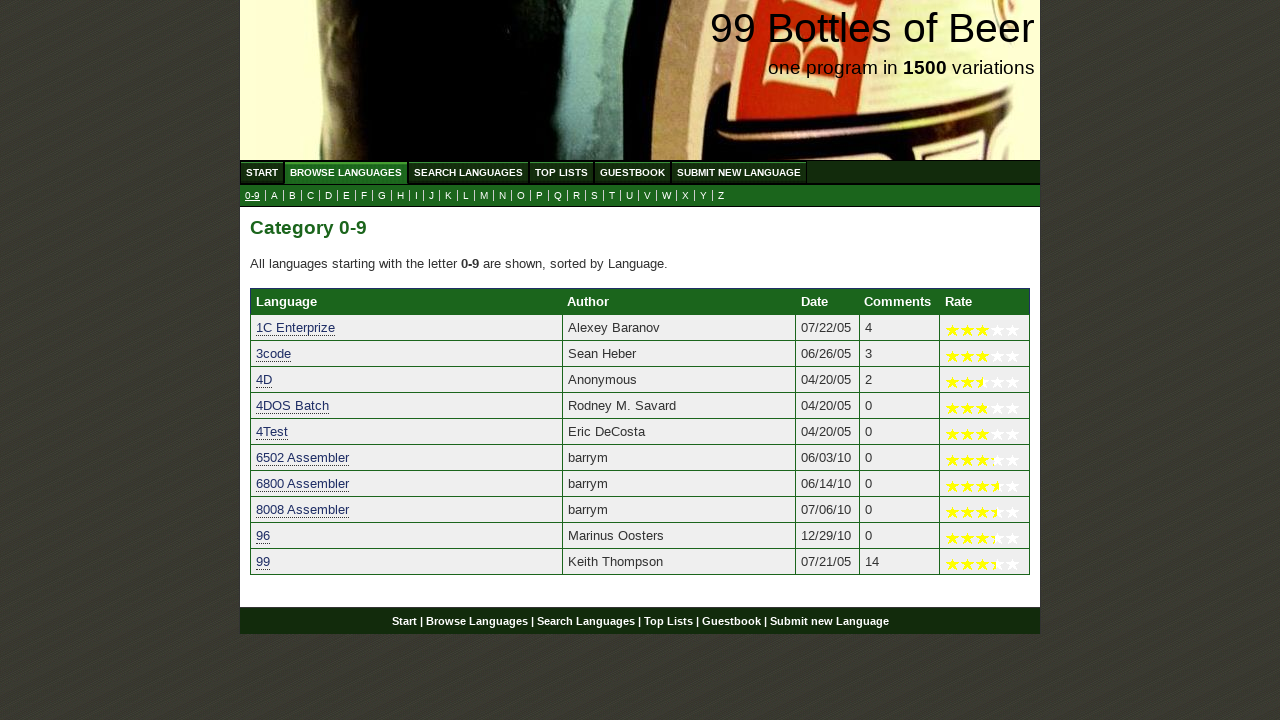

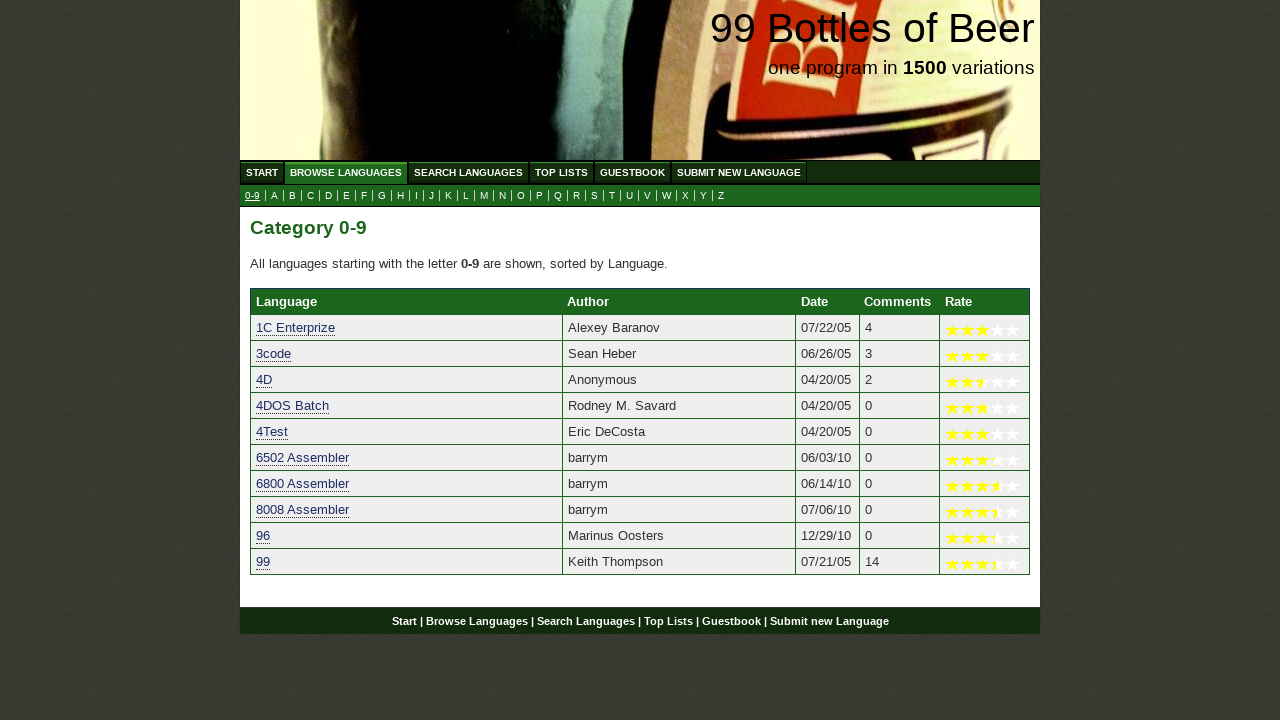